Tests the JPL Space image gallery by clicking the full image button and verifying the full-size image loads in the lightbox.

Starting URL: https://data-class-jpl-space.s3.amazonaws.com/JPL_Space/index.html

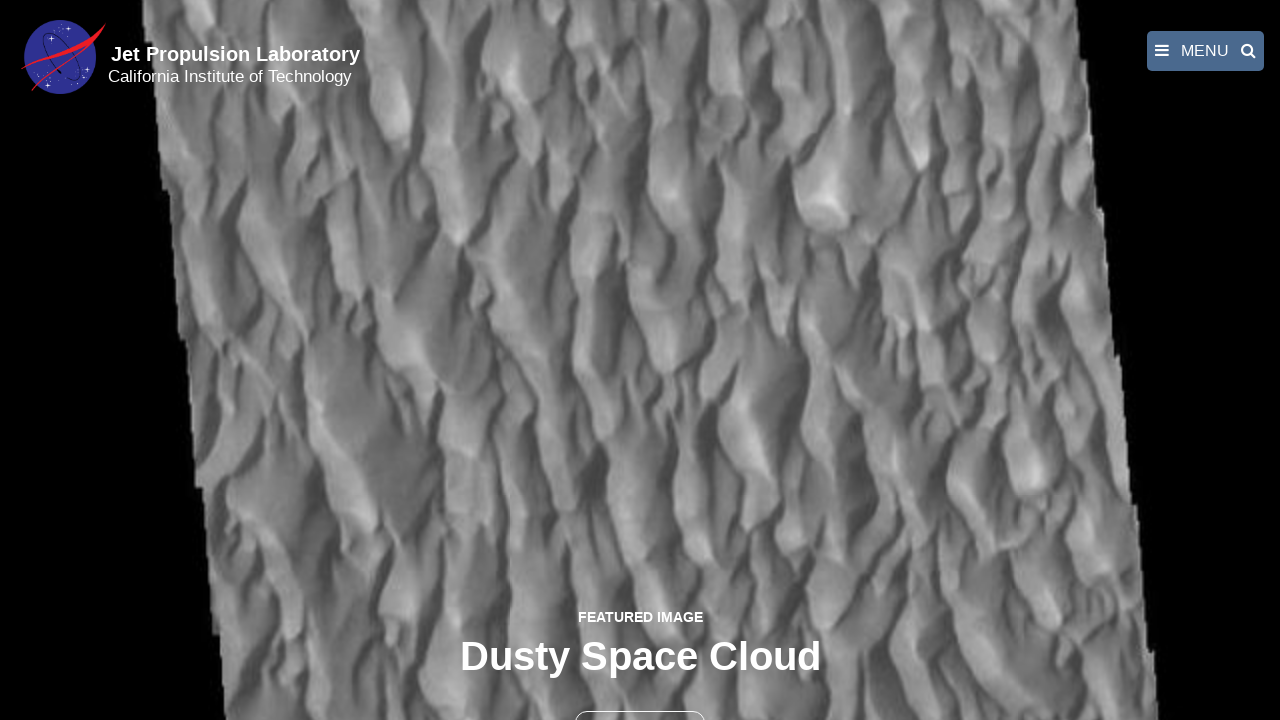

Navigated to JPL Space image gallery
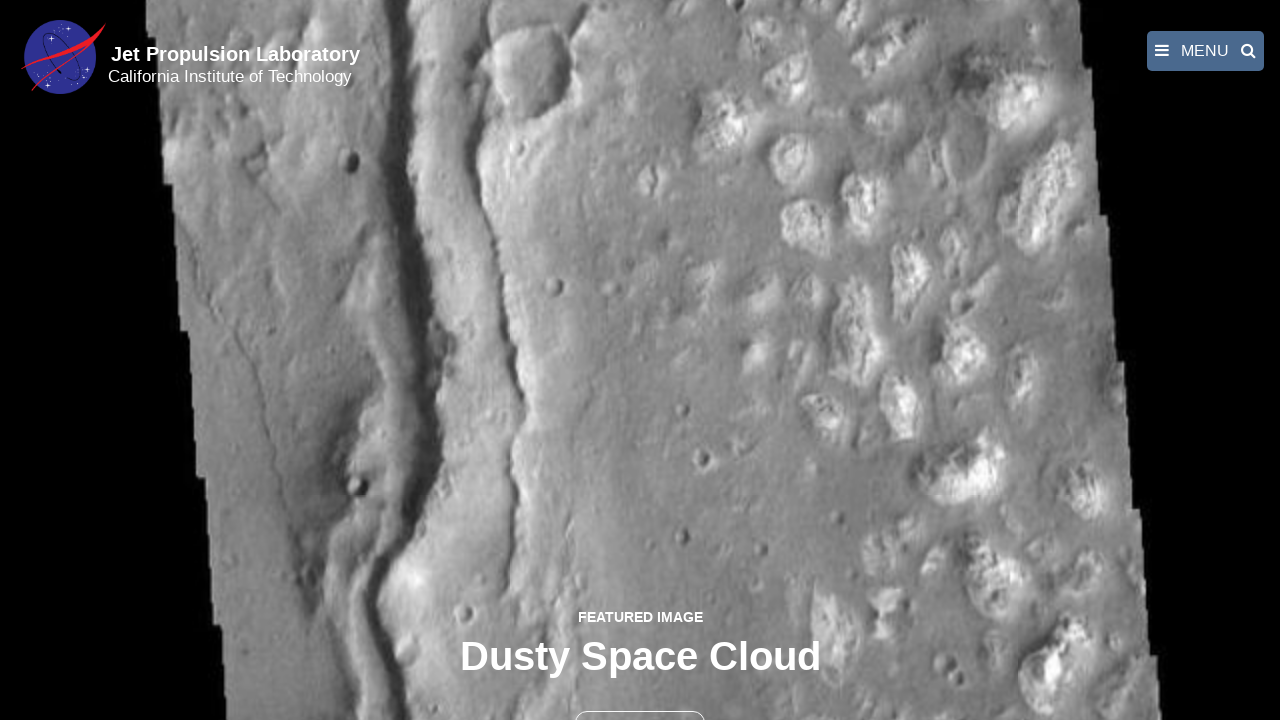

Clicked full image button at (640, 699) on button >> nth=1
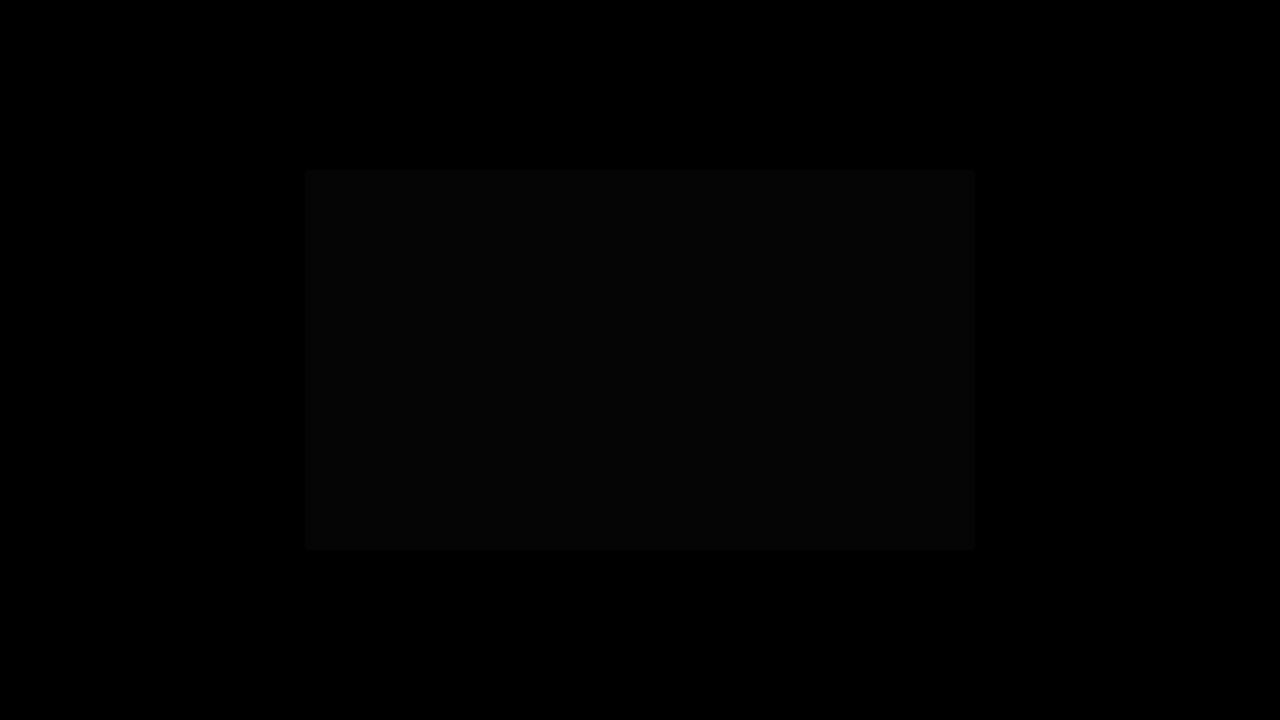

Full-size image loaded in lightbox
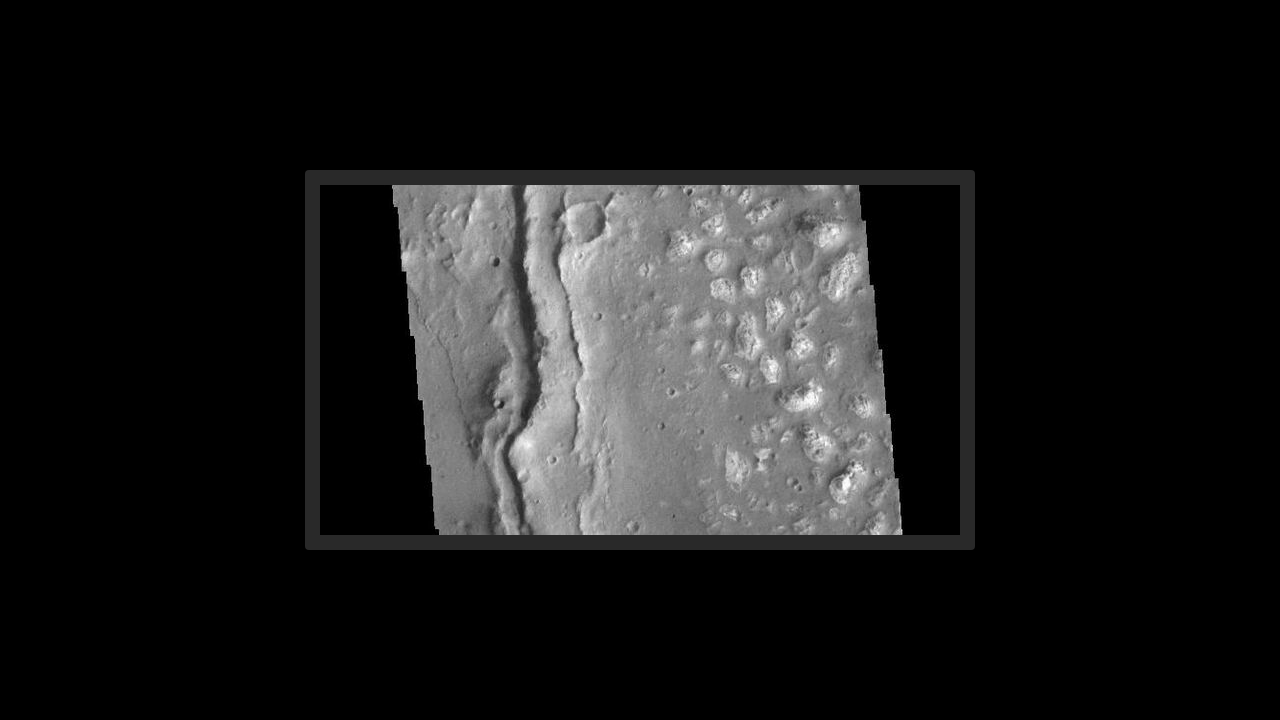

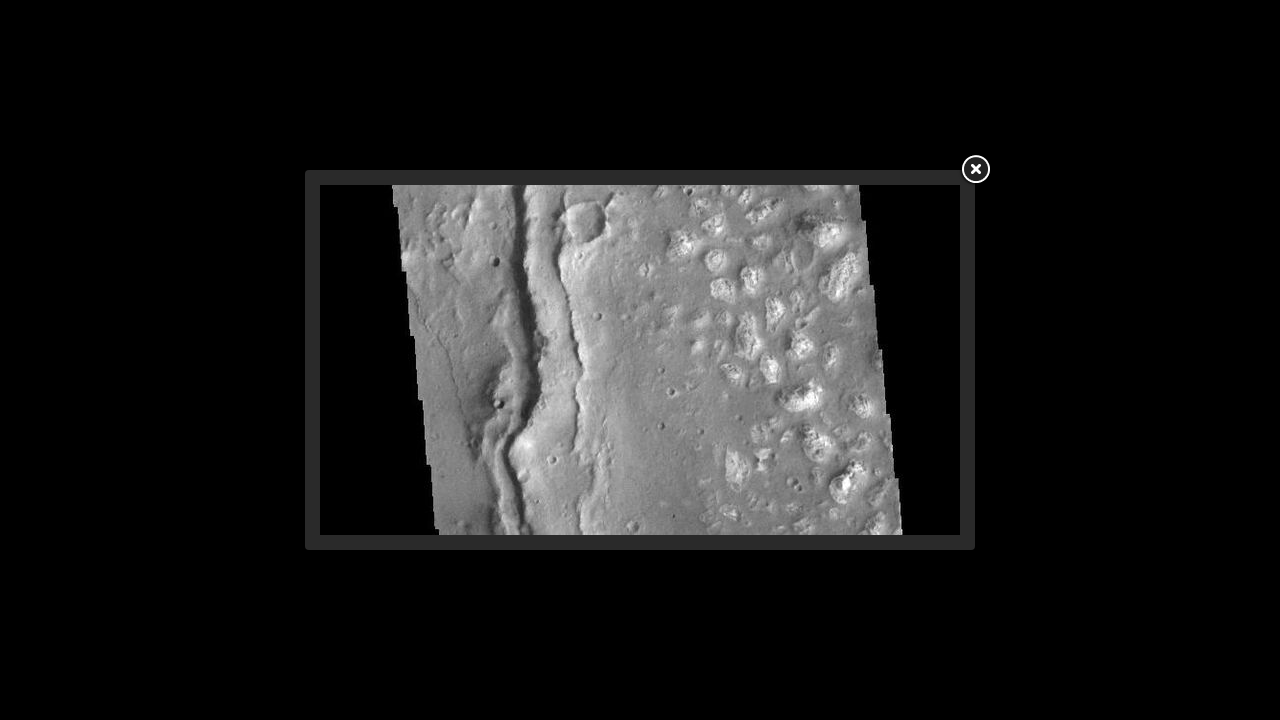